Tests a practice automation form by filling in name, password, email fields, selecting checkboxes and radio buttons, choosing a dropdown option, and submitting the form with alert handling.

Starting URL: https://practice-automation.com/form-fields/

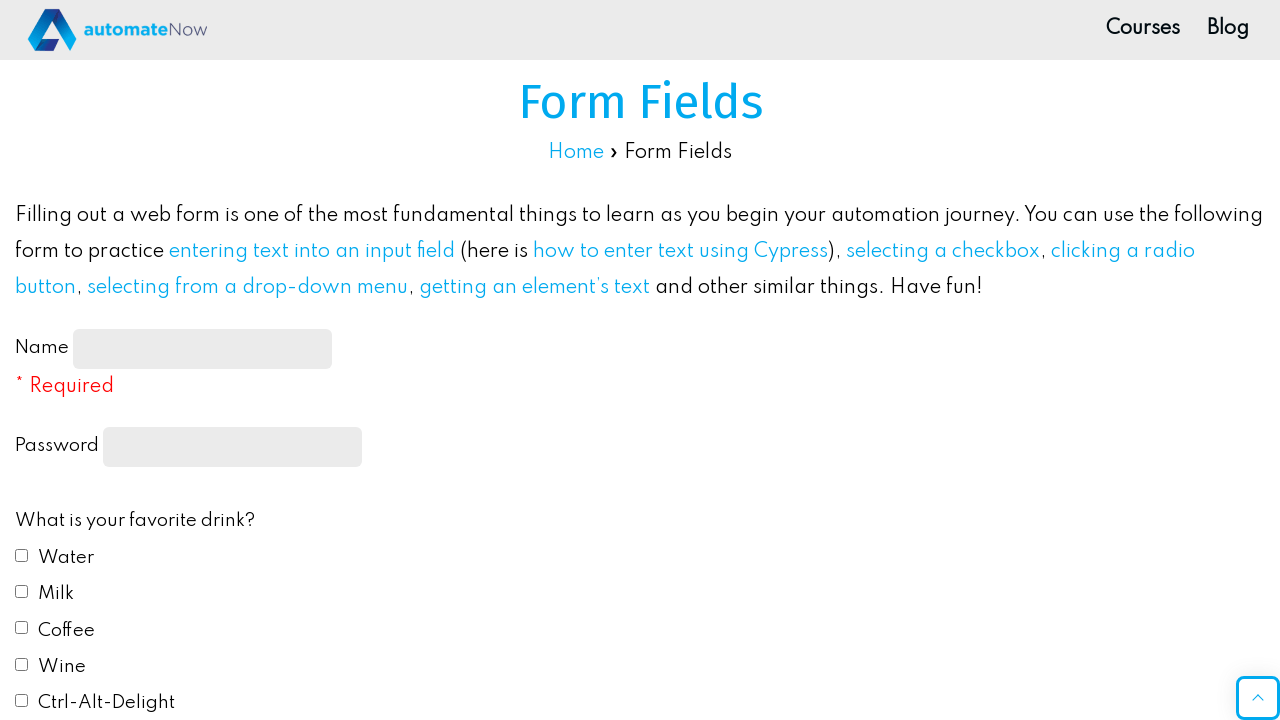

Name input field became visible
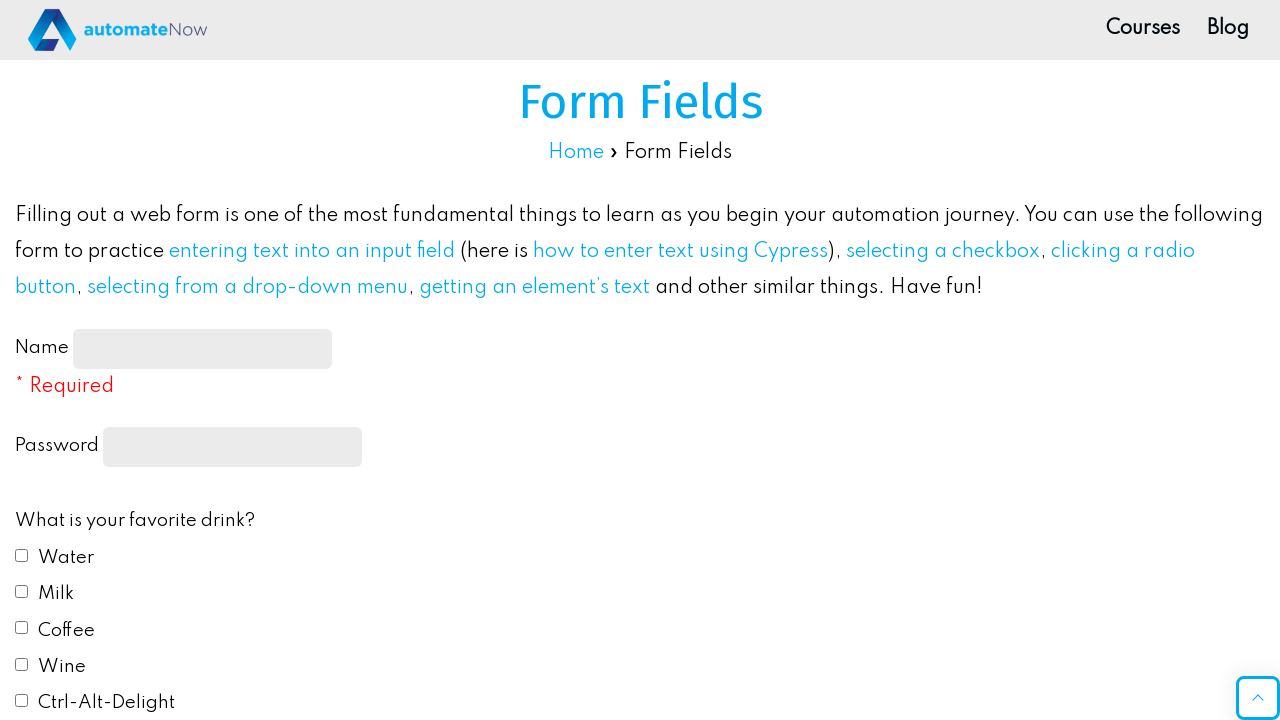

Filled name field with 'John Doe' on #name-input
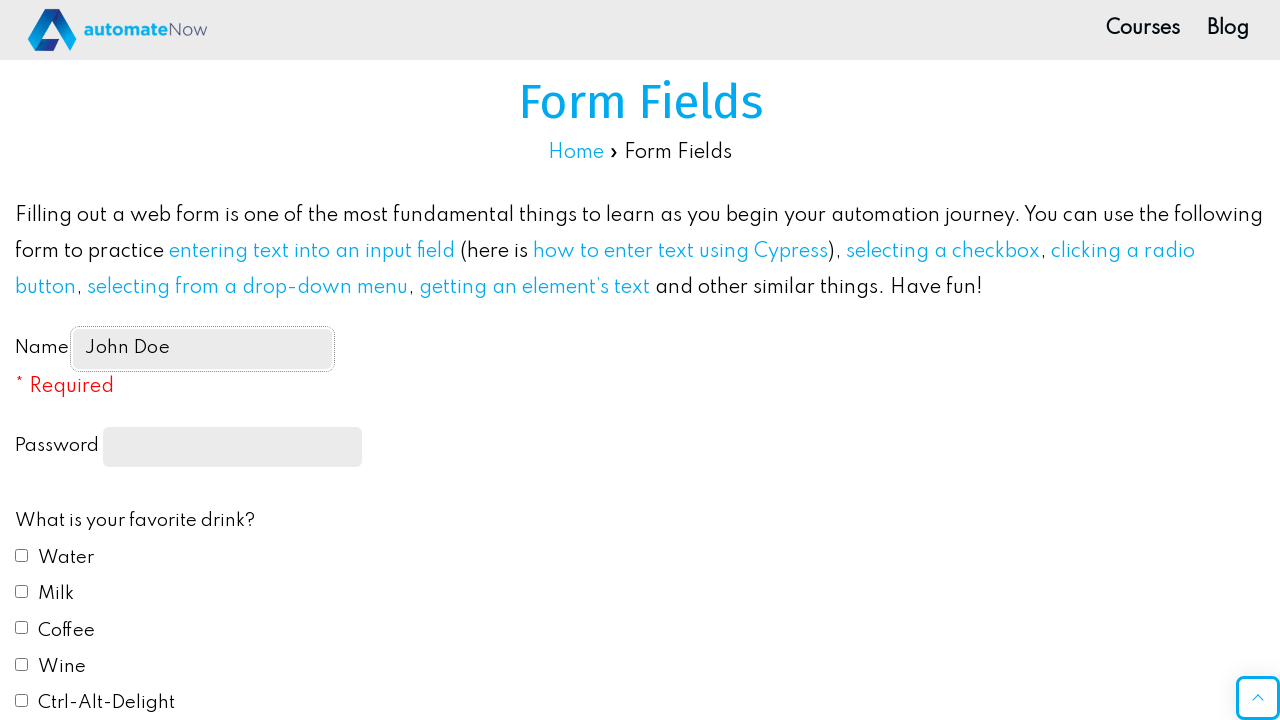

Password input field became visible
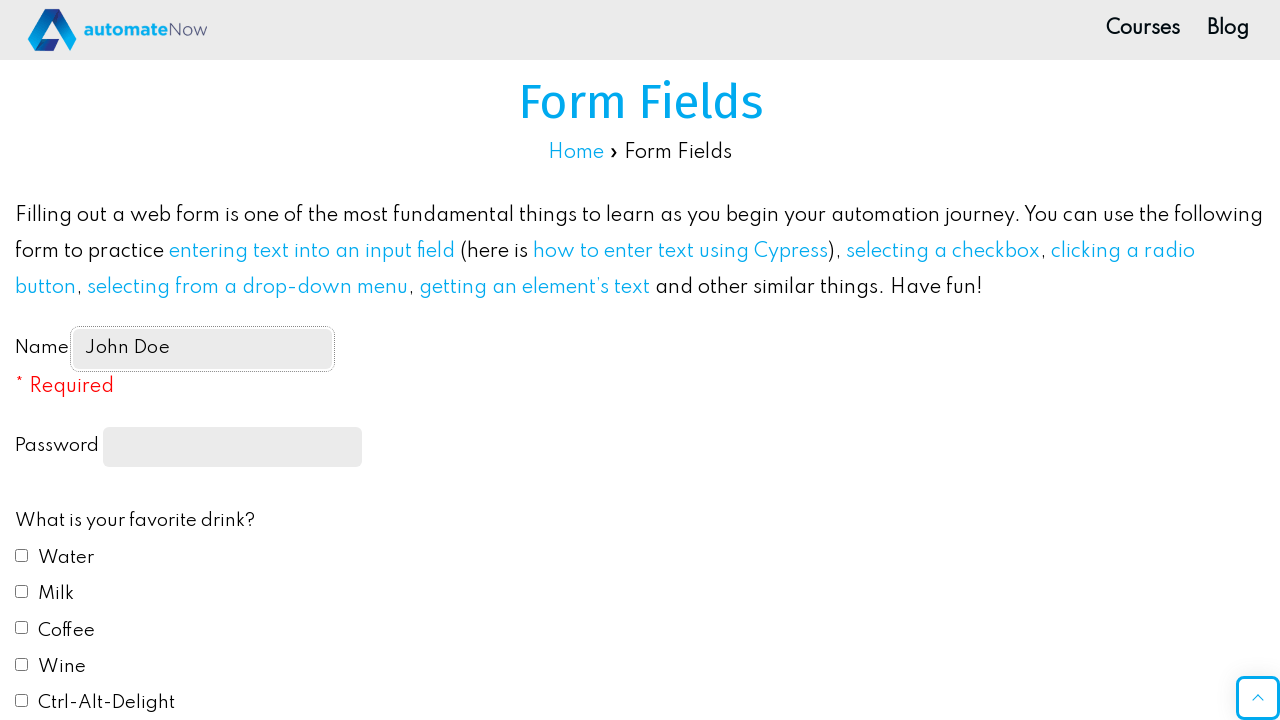

Filled password field with 'TestPass123' on input[type='password']
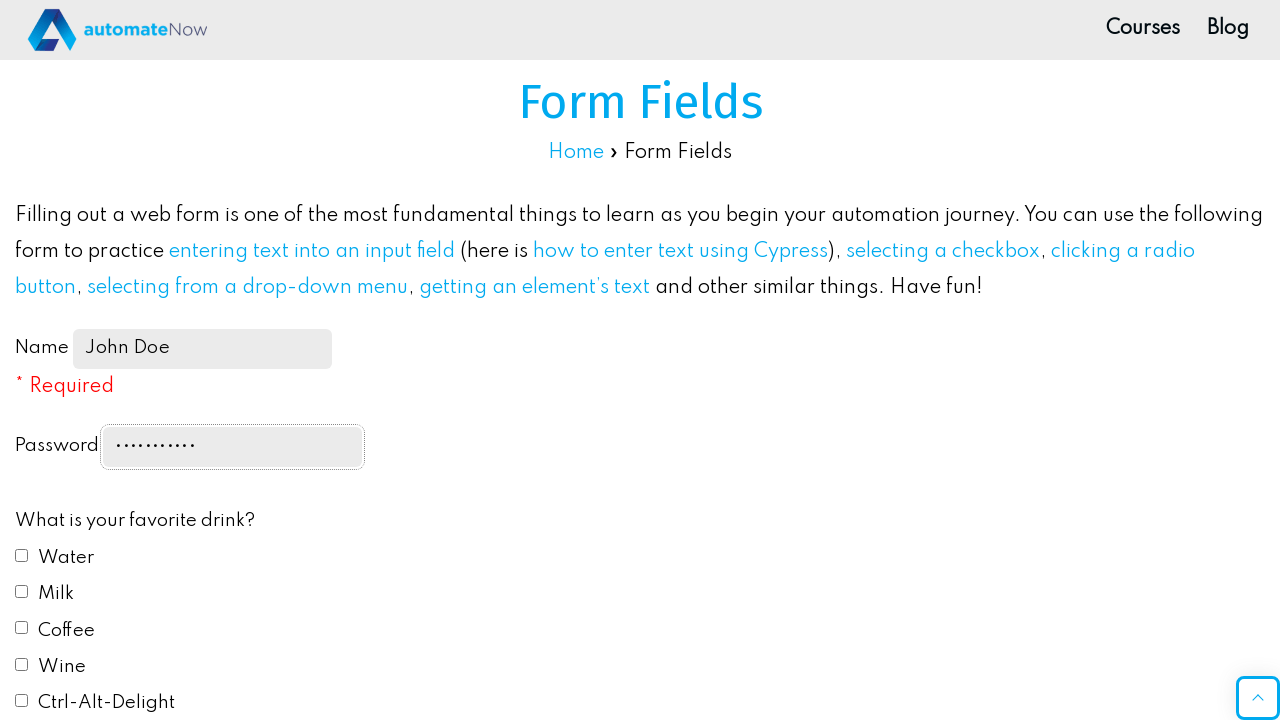

Checked the Water checkbox at (22, 555) on #drink1
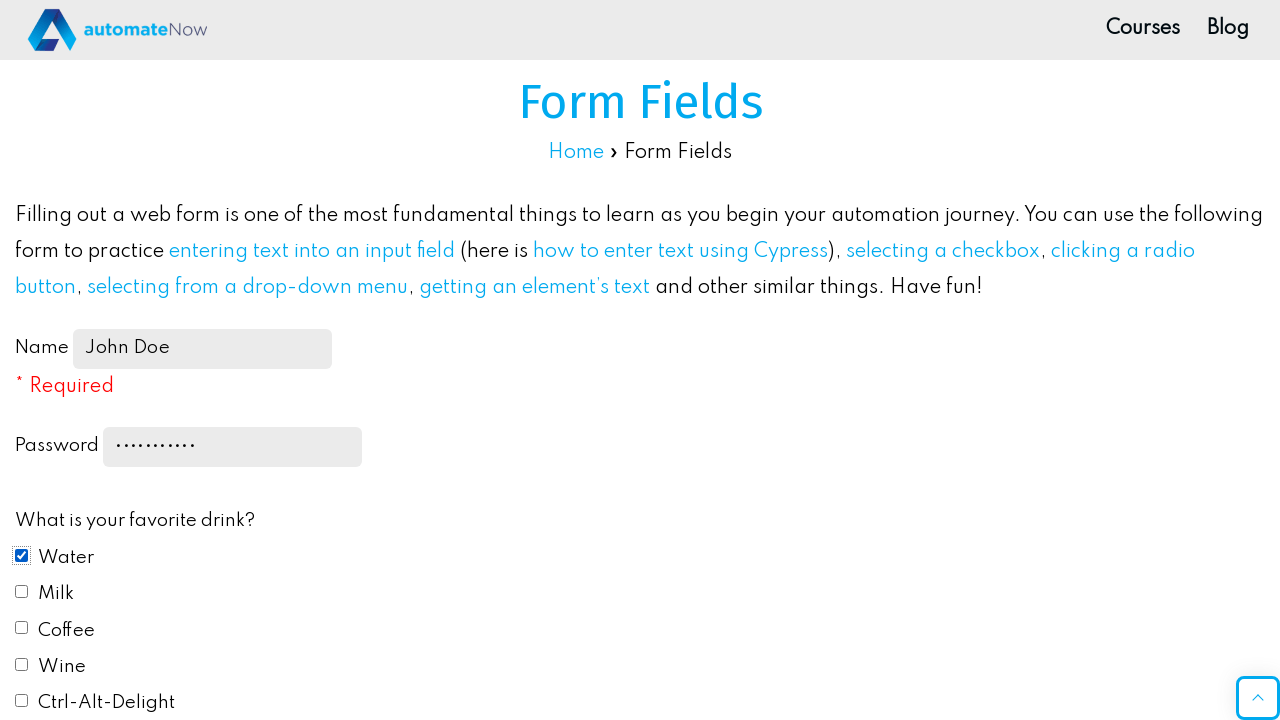

Checked the Wine checkbox at (22, 664) on #drink4
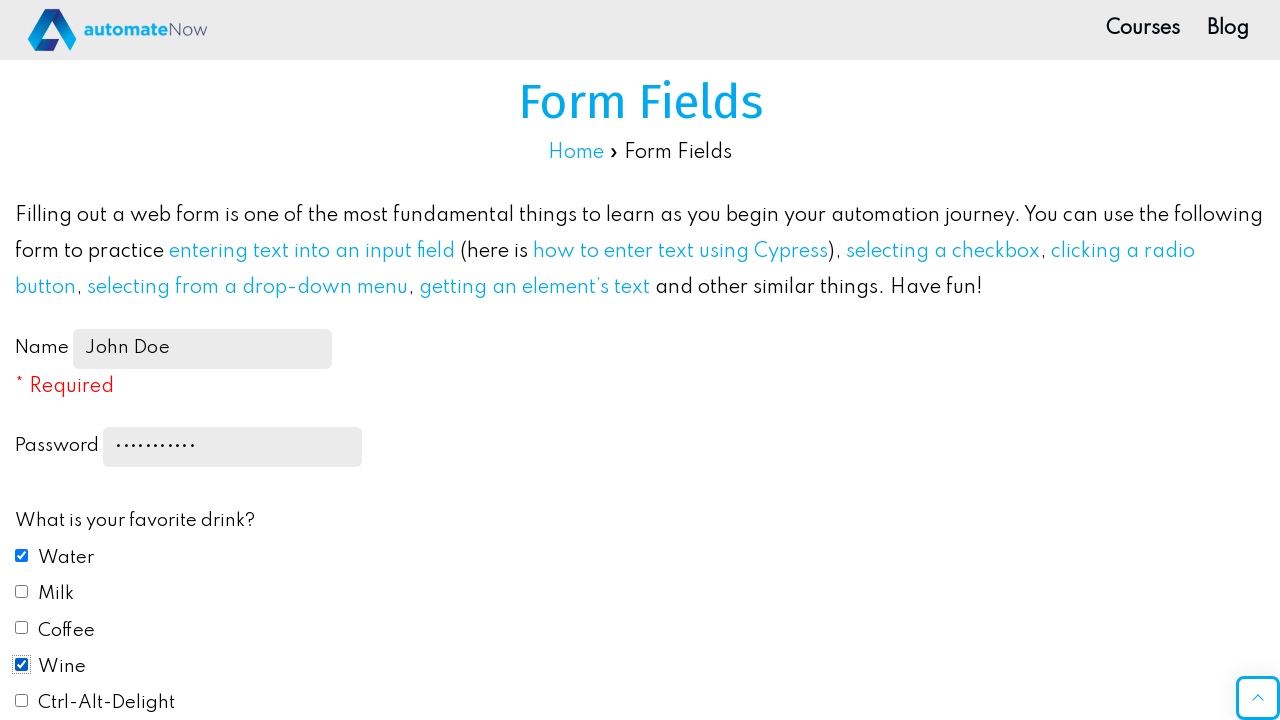

Selected the Red color radio button at (22, 360) on #color1
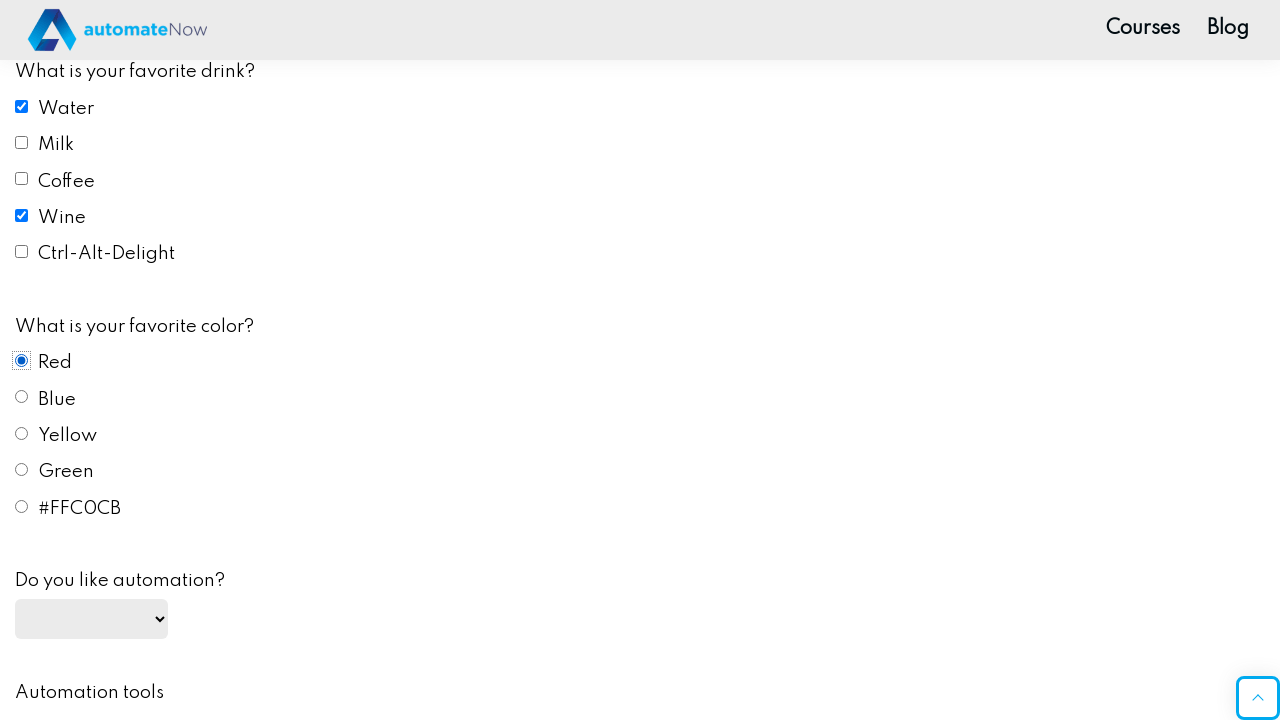

Selected 'Yes' from the automation dropdown on #automation
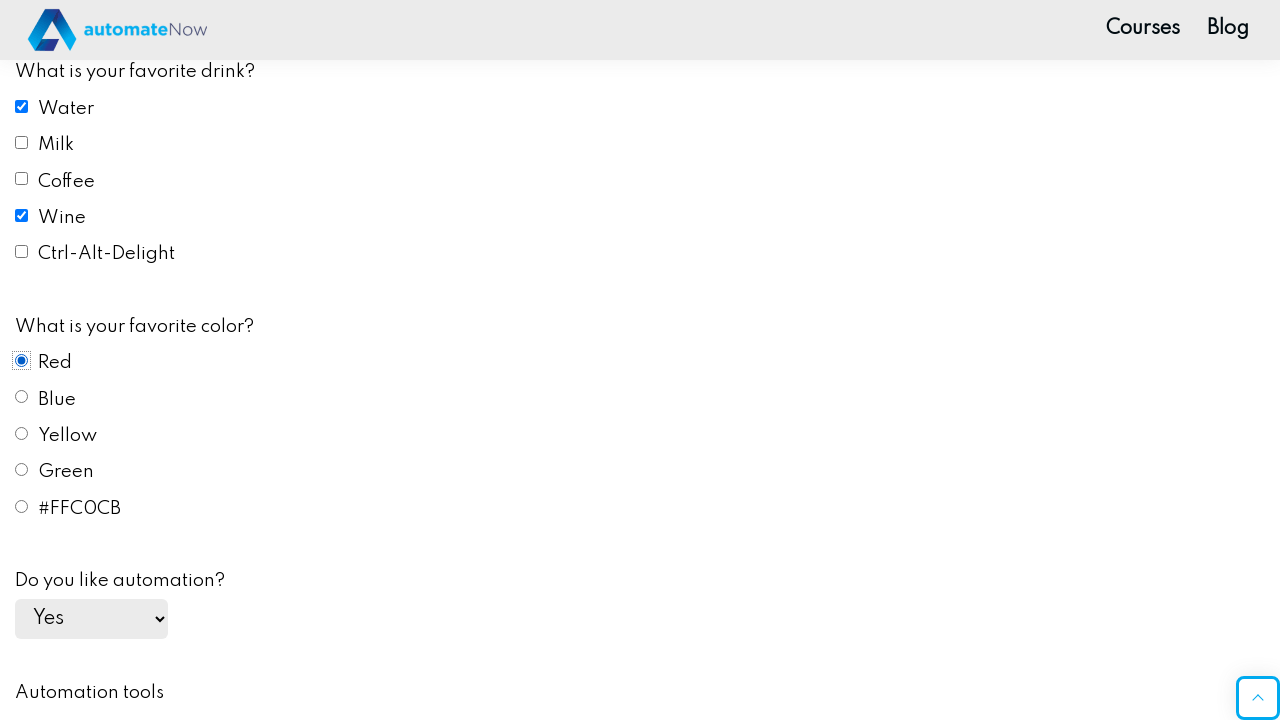

Email input field became visible
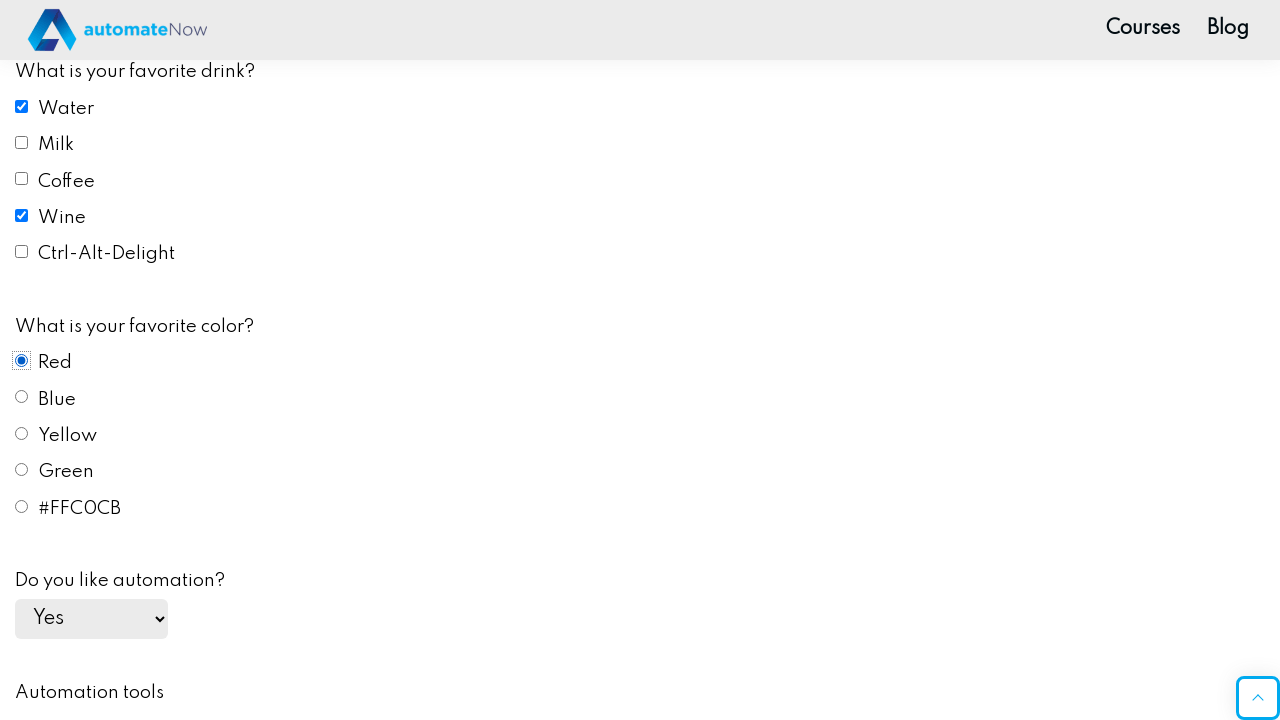

Filled email field with 'johndoe@testmail.com' on #email
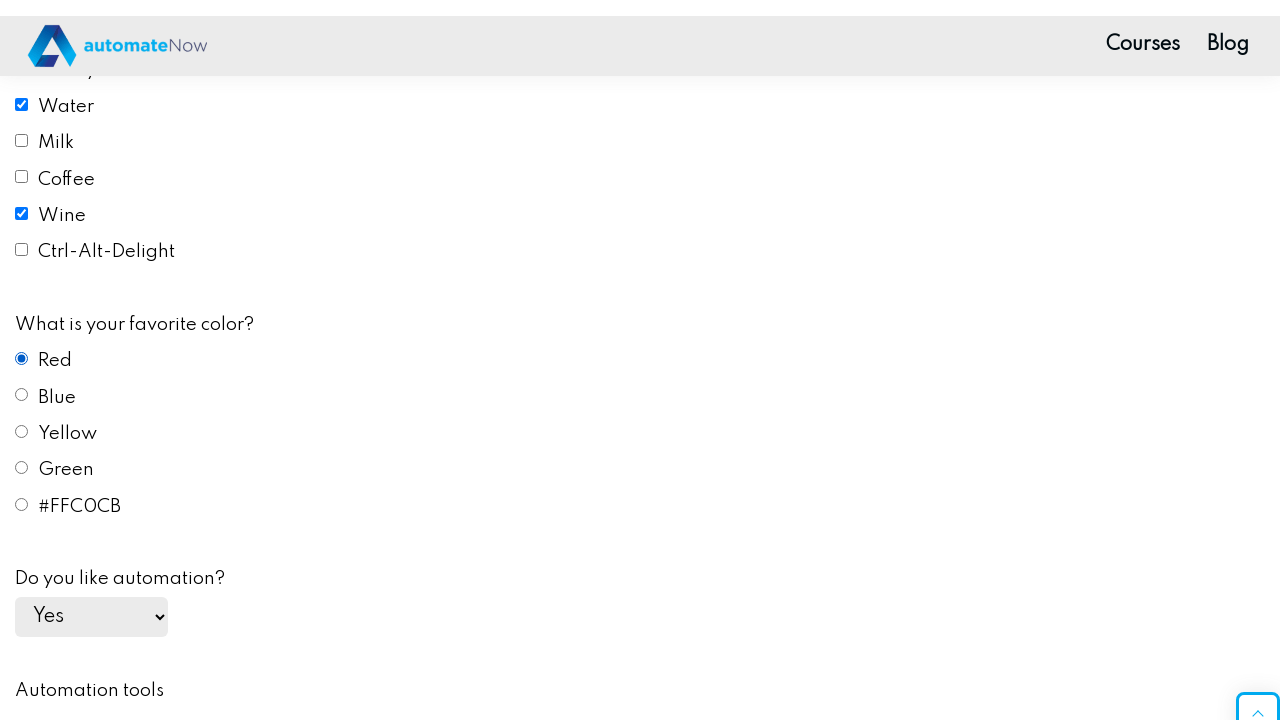

Set up alert handler to accept dialogs
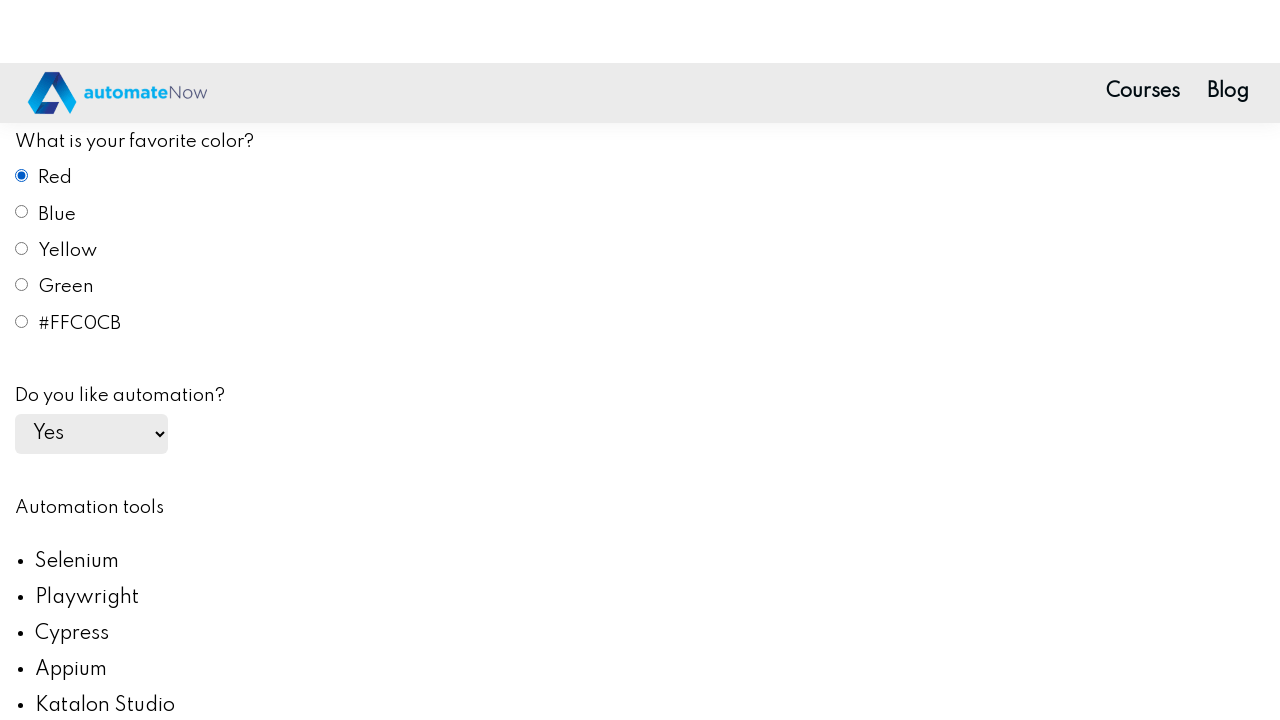

Clicked the submit button at (108, 361) on #submit-btn
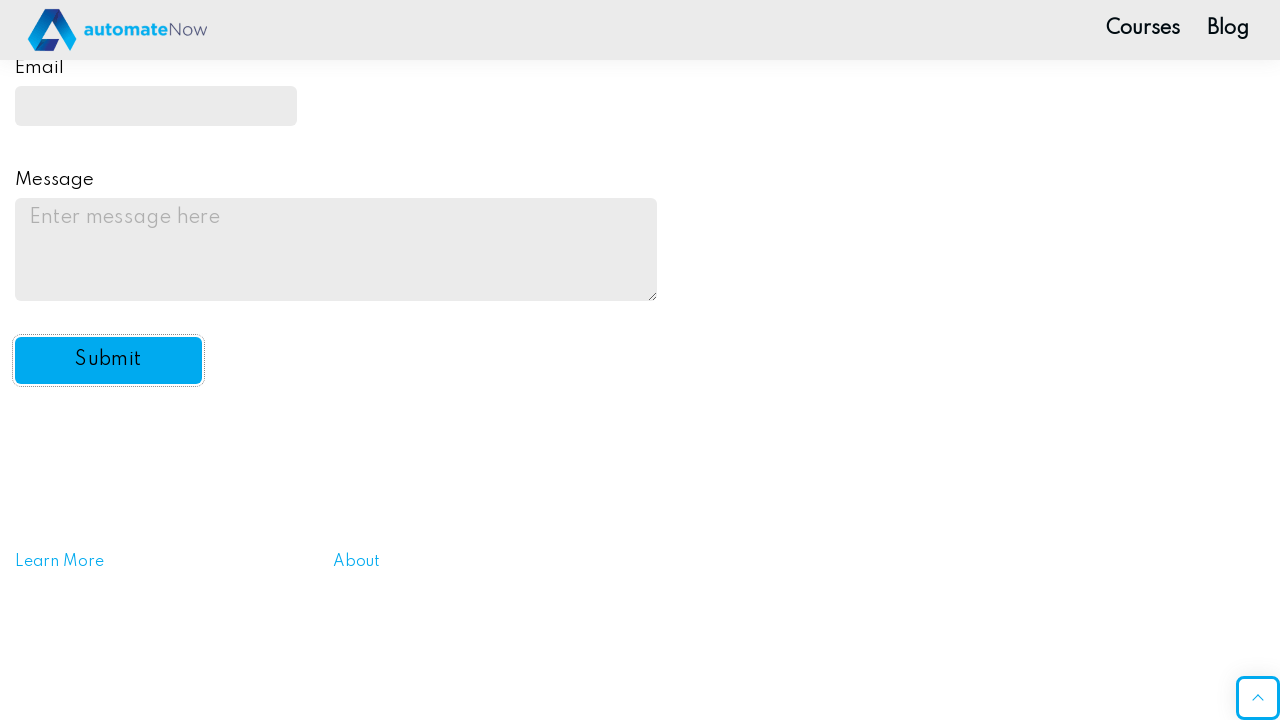

Waited for alert to be processed
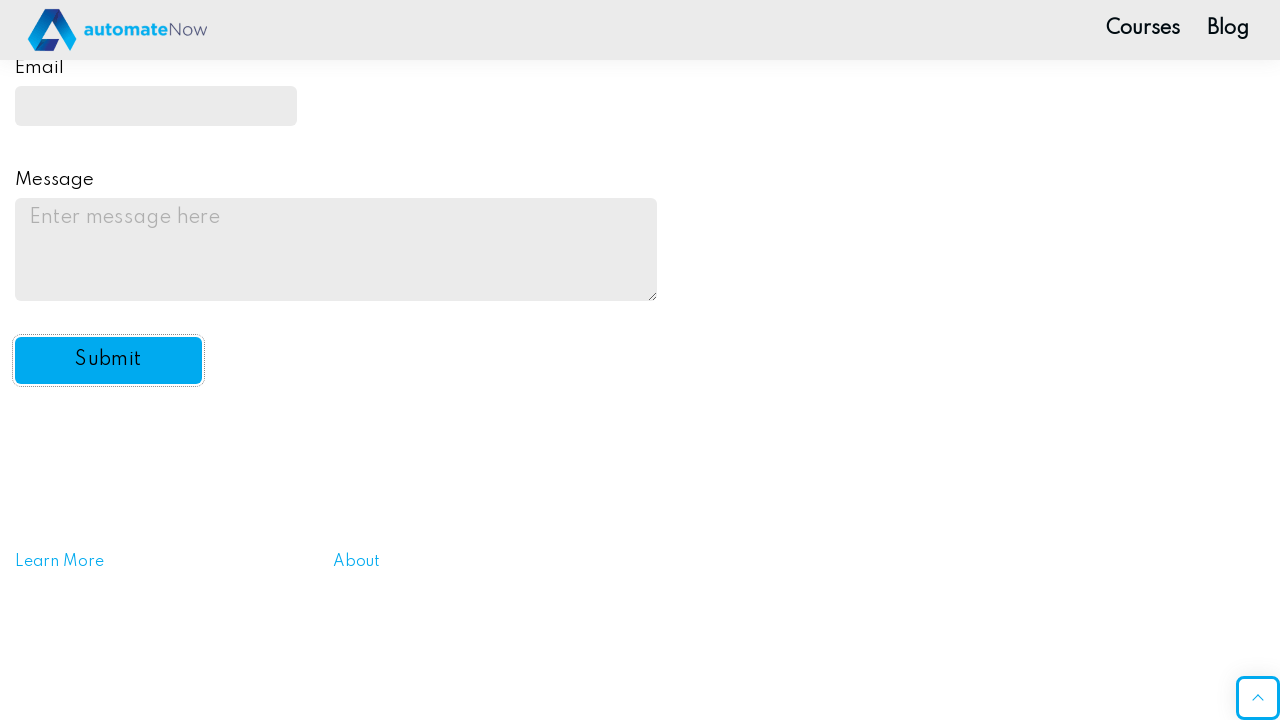

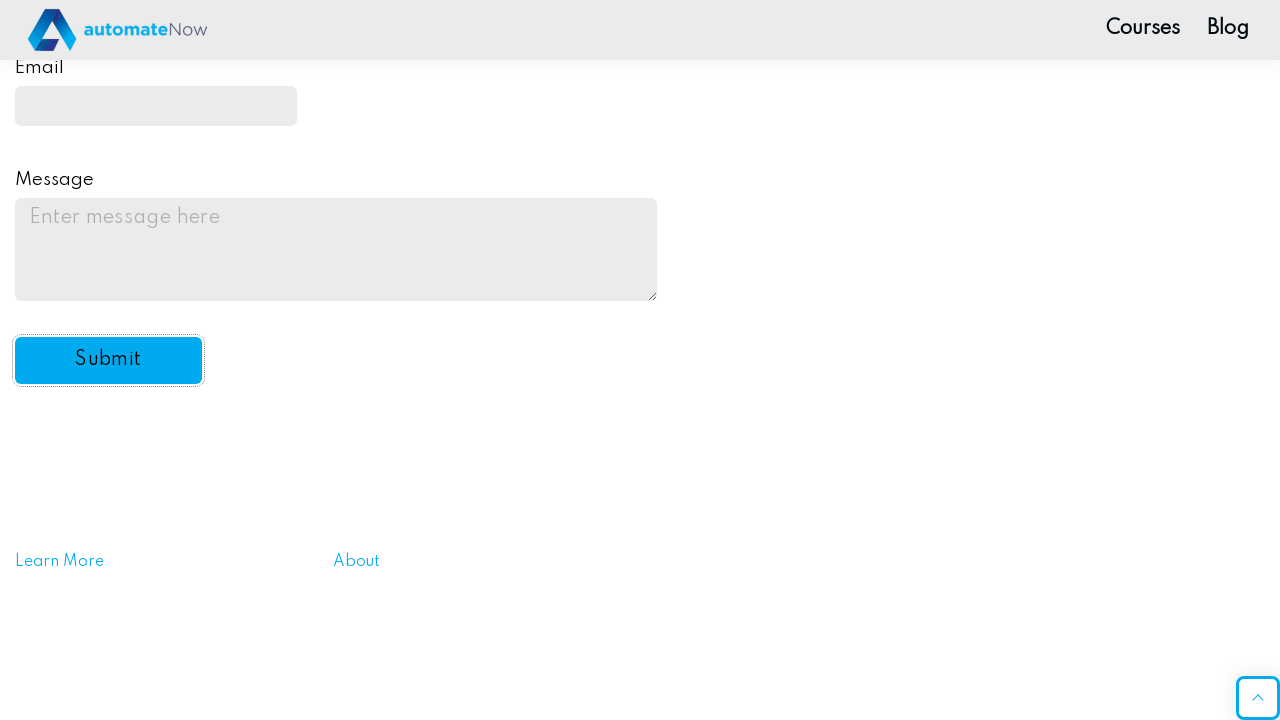